Tests filling the username input field with text and verifying the input value

Starting URL: https://demoqa.com/text-box

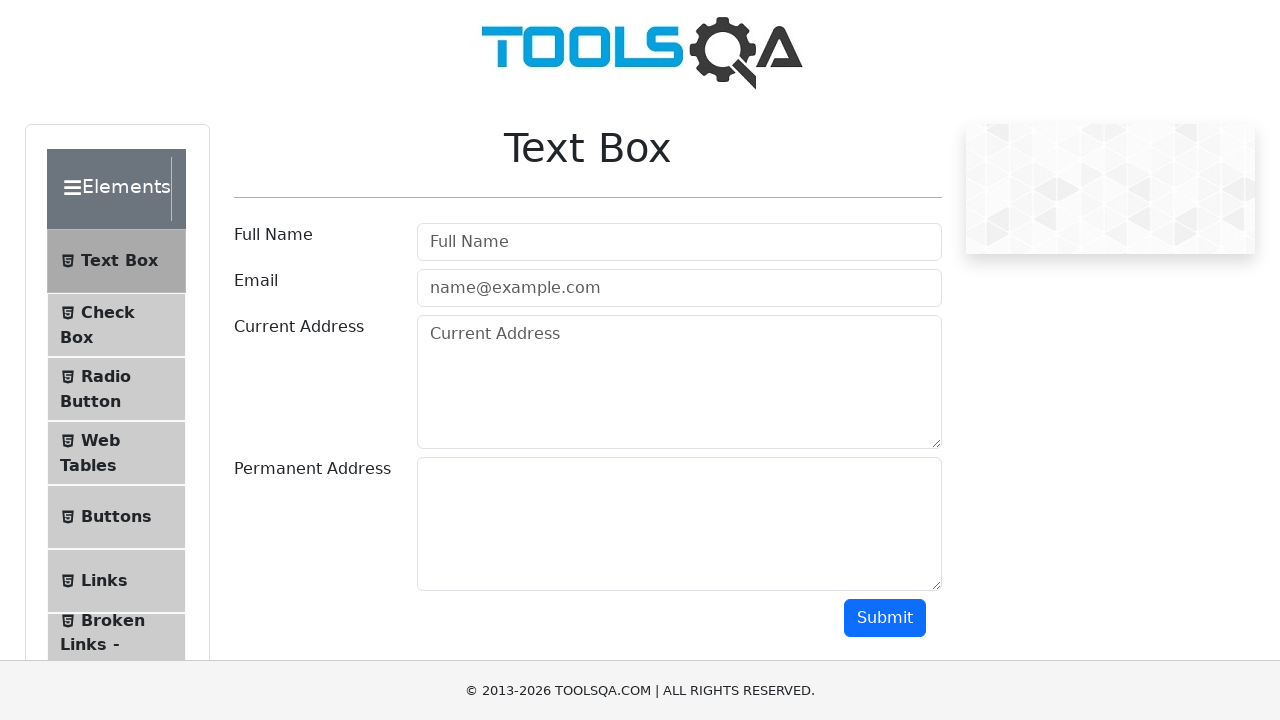

Filled username input field with 'Test123' on input#userName
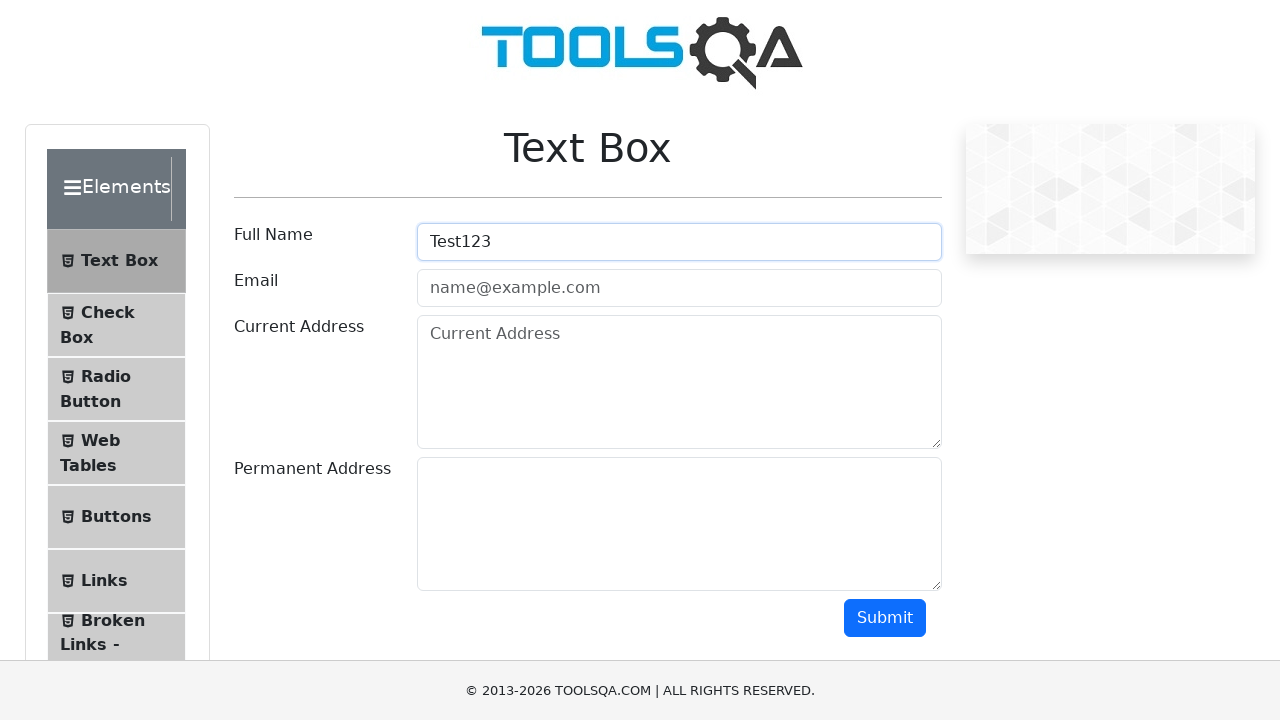

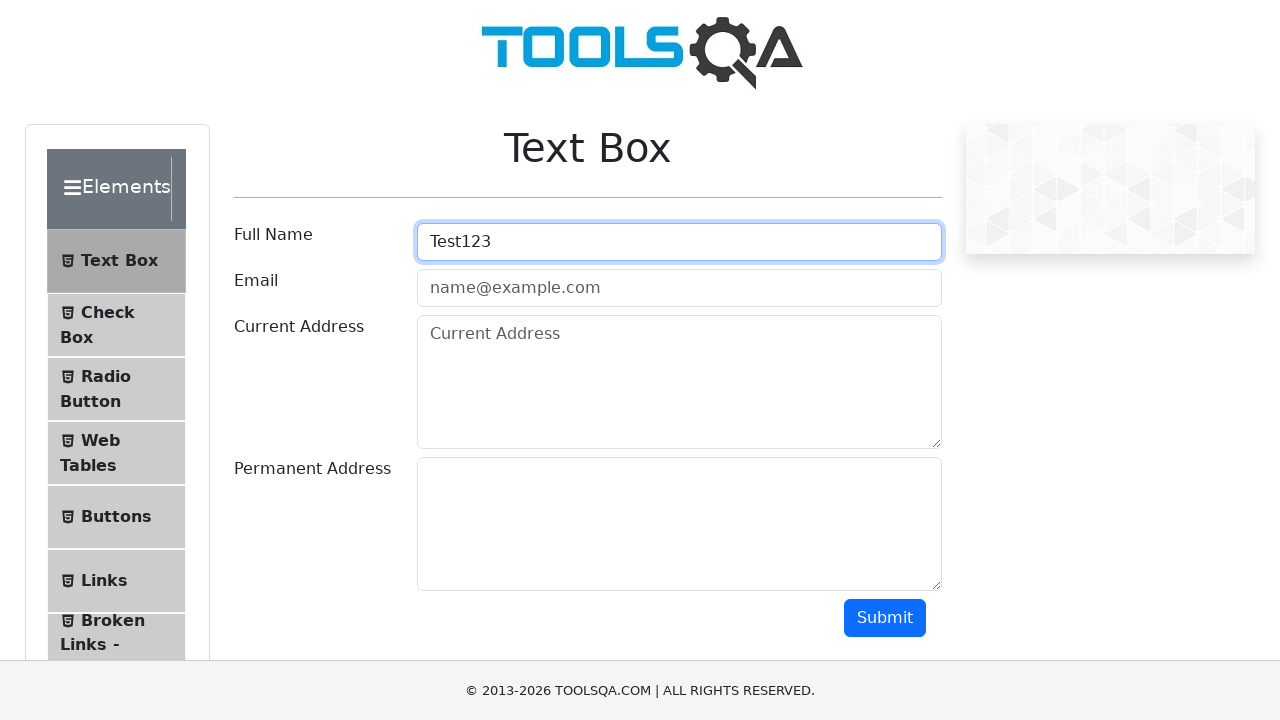